Tests click-and-hold functionality by clicking and holding on element A and dragging to element L

Starting URL: https://selenium08.blogspot.com/2020/01/click-and-hold.html

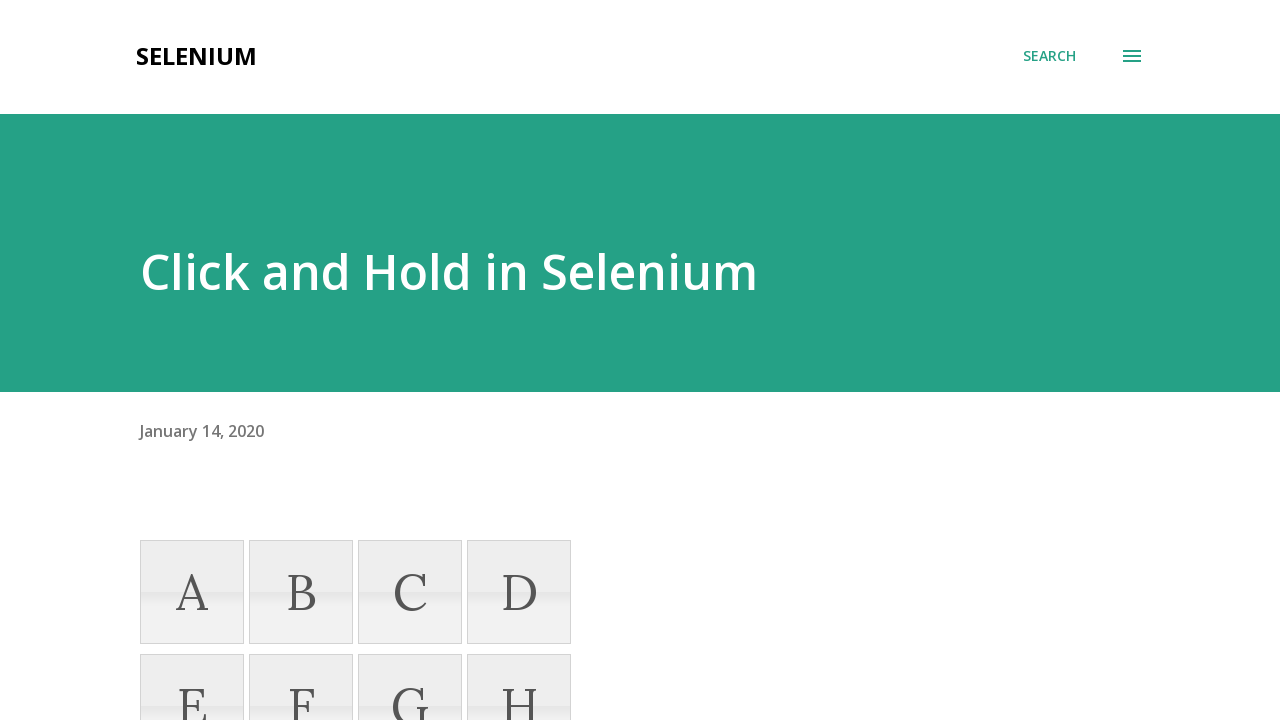

Scrolled down by 350 pixels to make elements visible
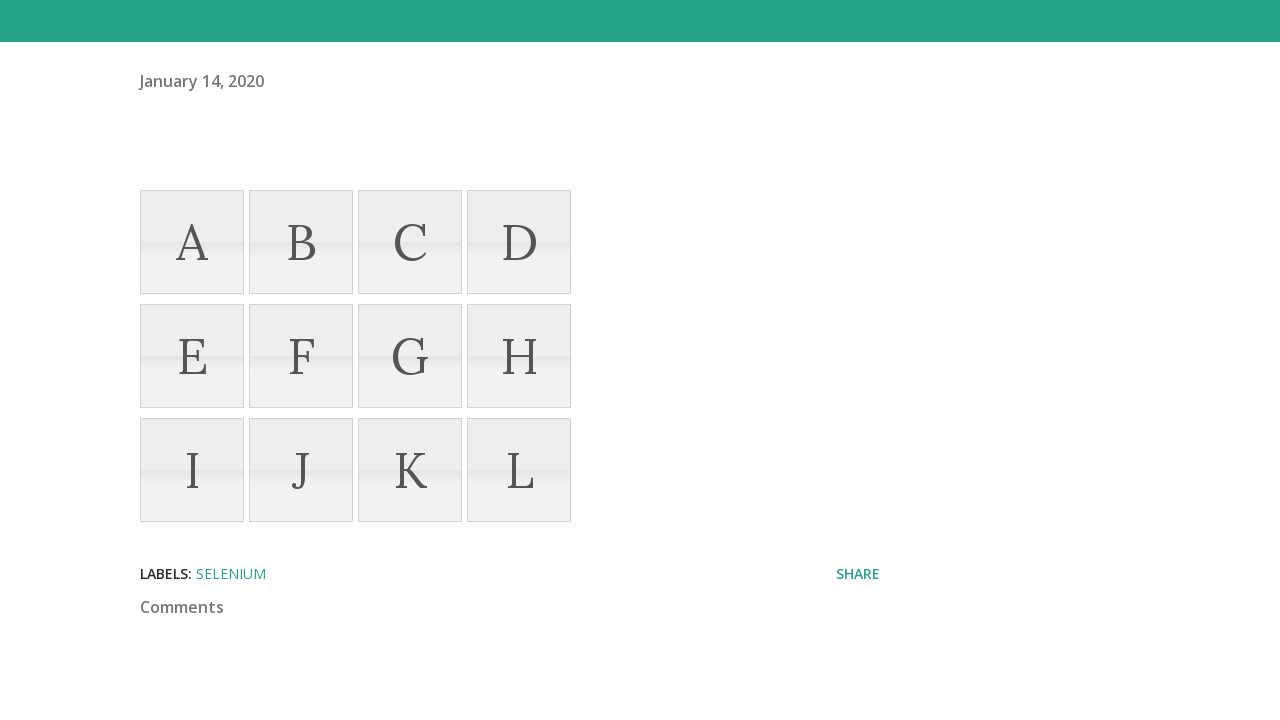

Located element A
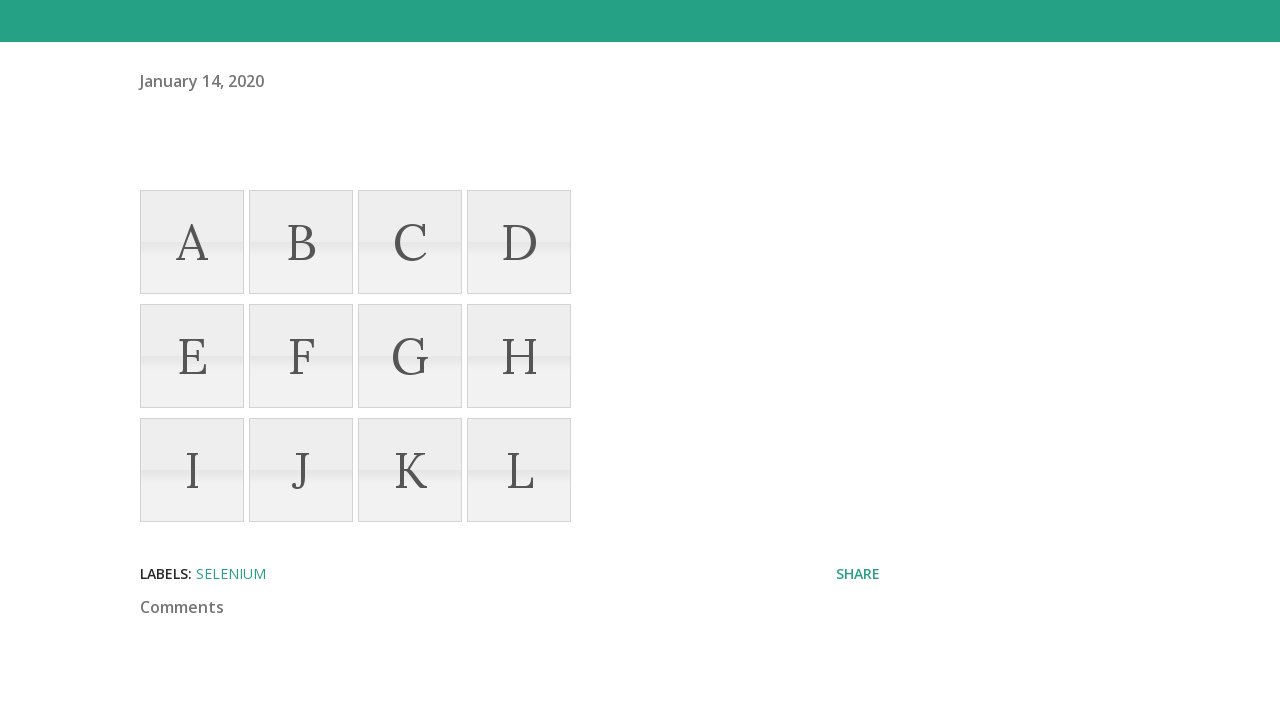

Located element L
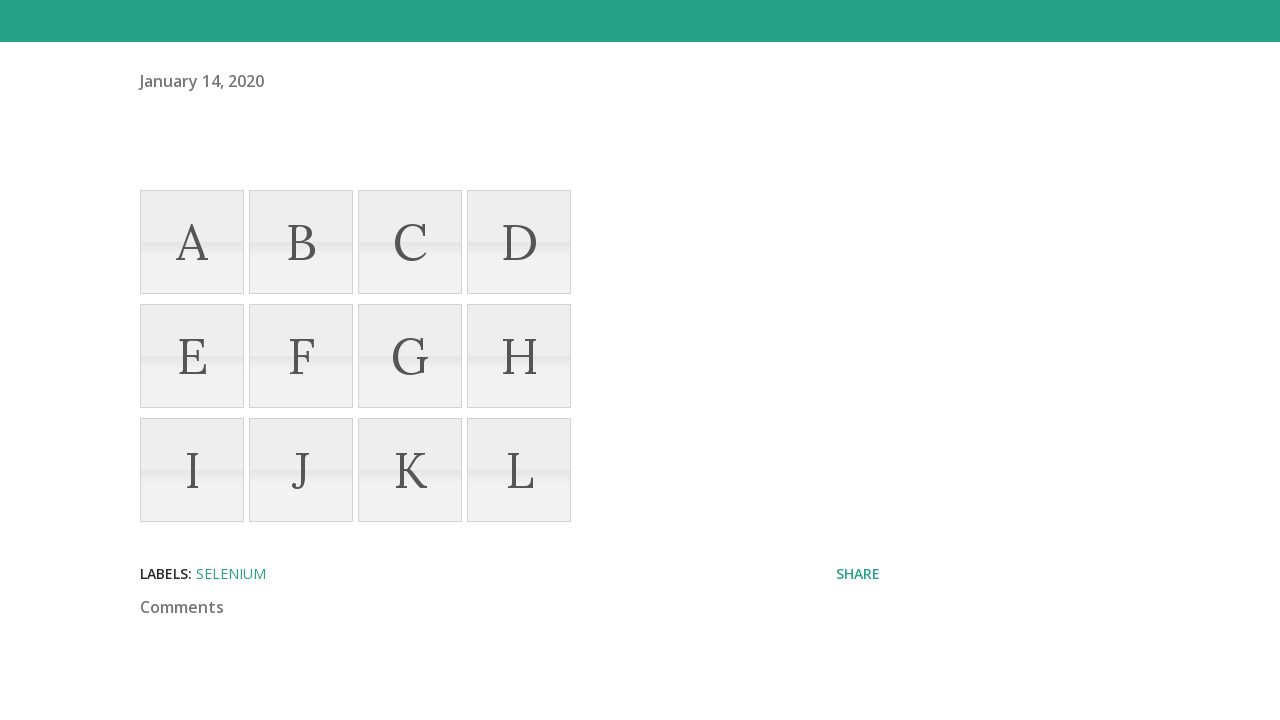

Performed click-and-hold drag from element A to element L at (519, 470)
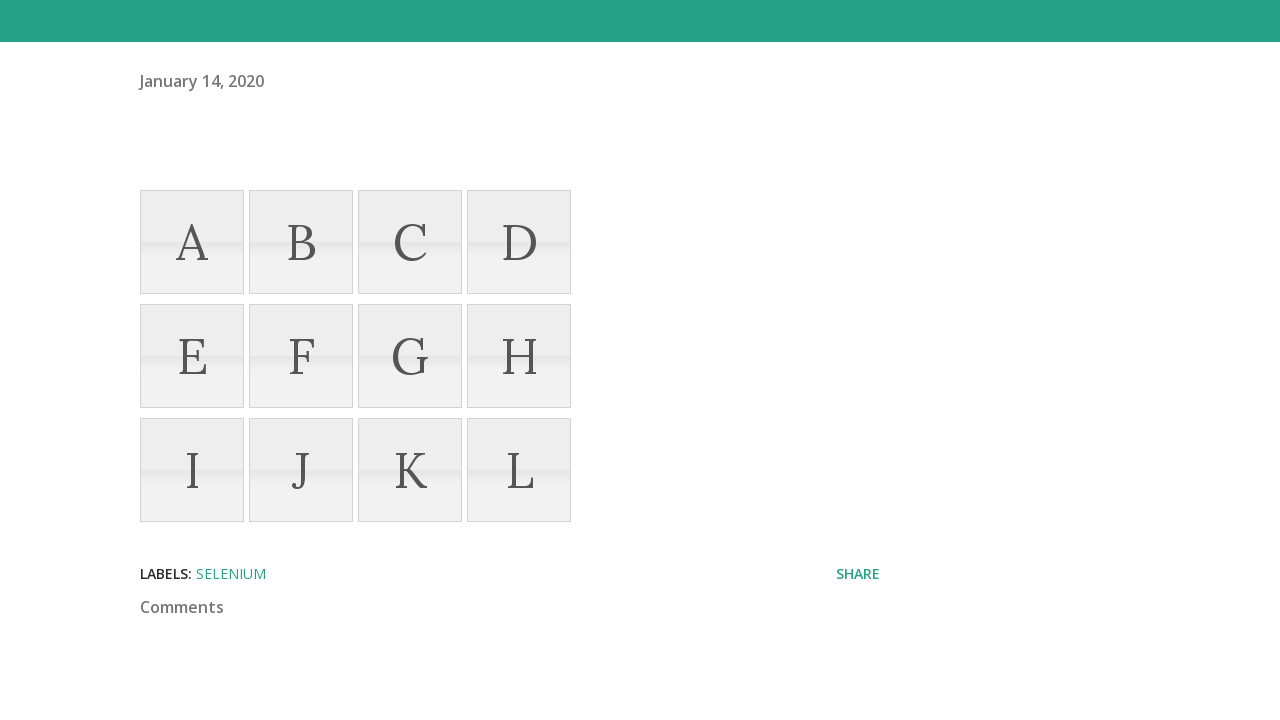

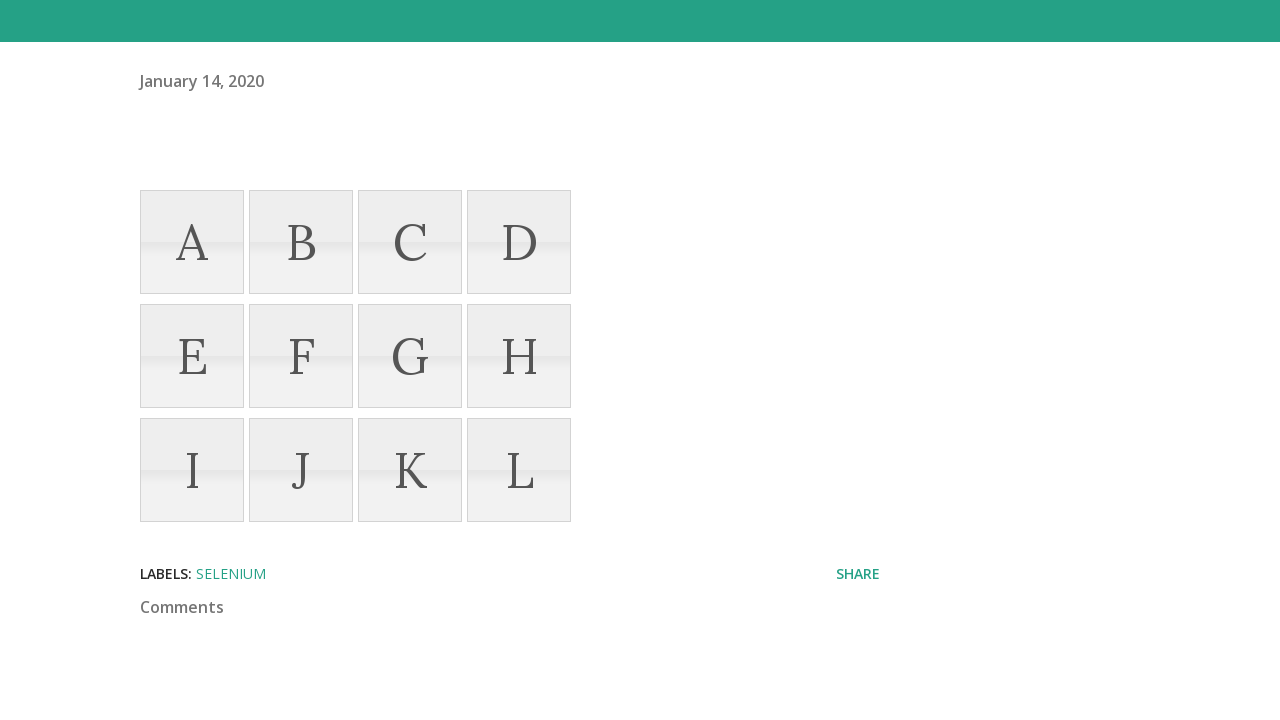